Tests drag and drop functionality by dragging element from column A and dropping it onto column B

Starting URL: https://the-internet.herokuapp.com/drag_and_drop

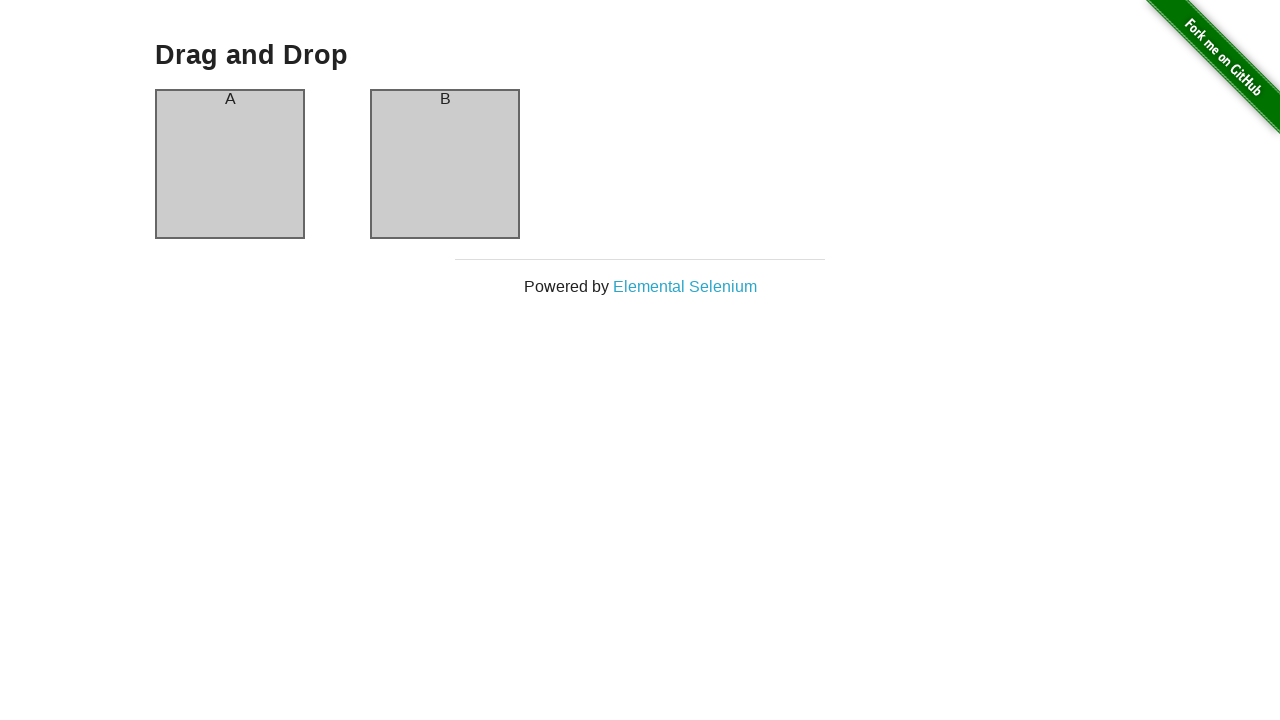

Located source element in column A
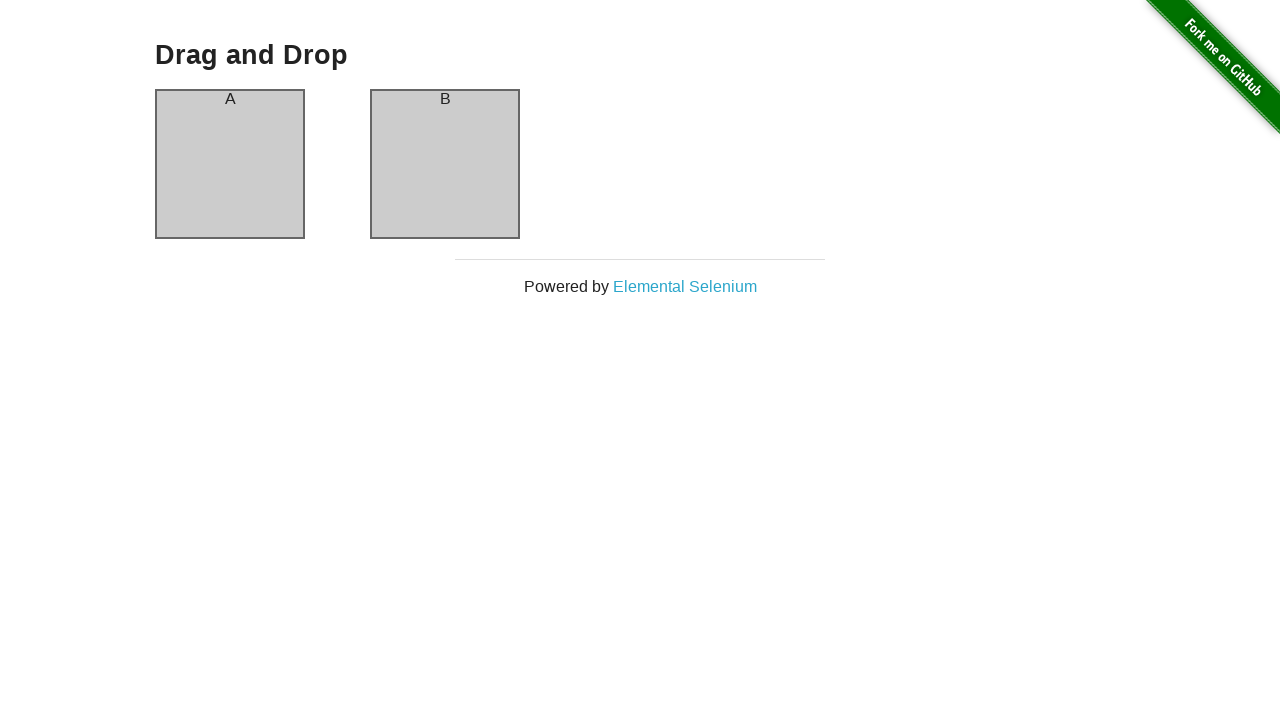

Located target element in column B
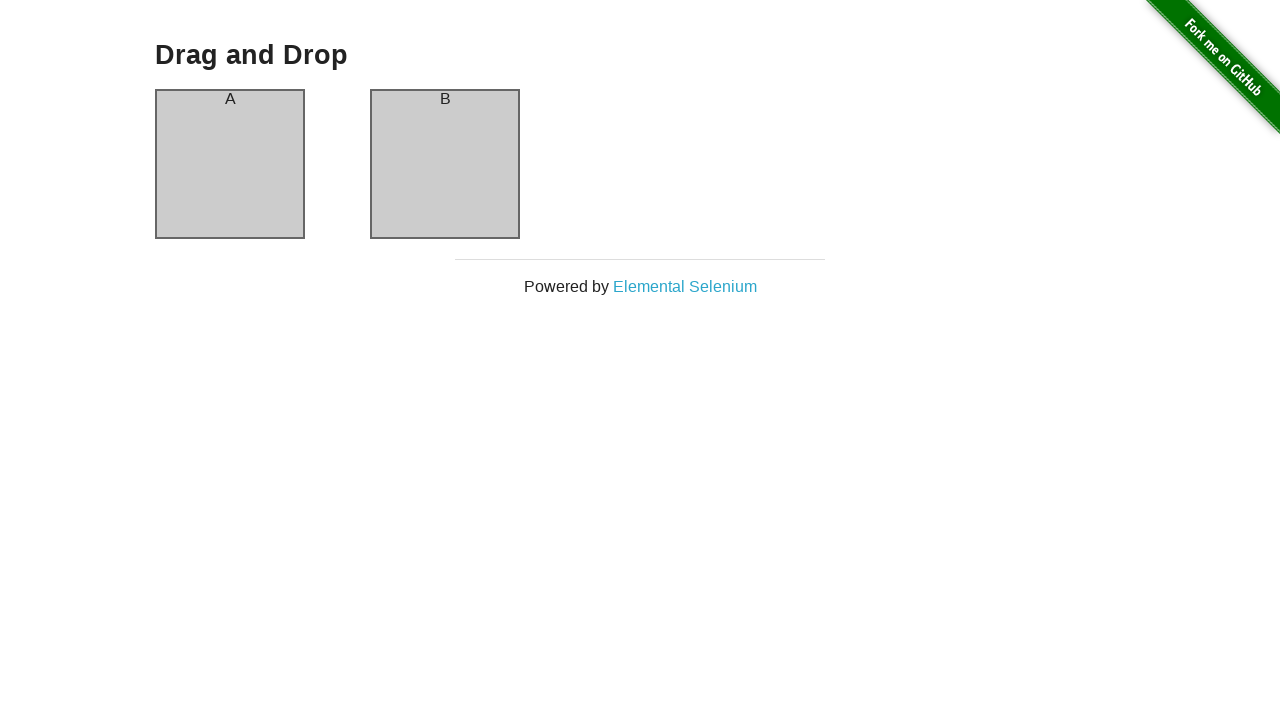

Dragged element from column A to column B at (445, 164)
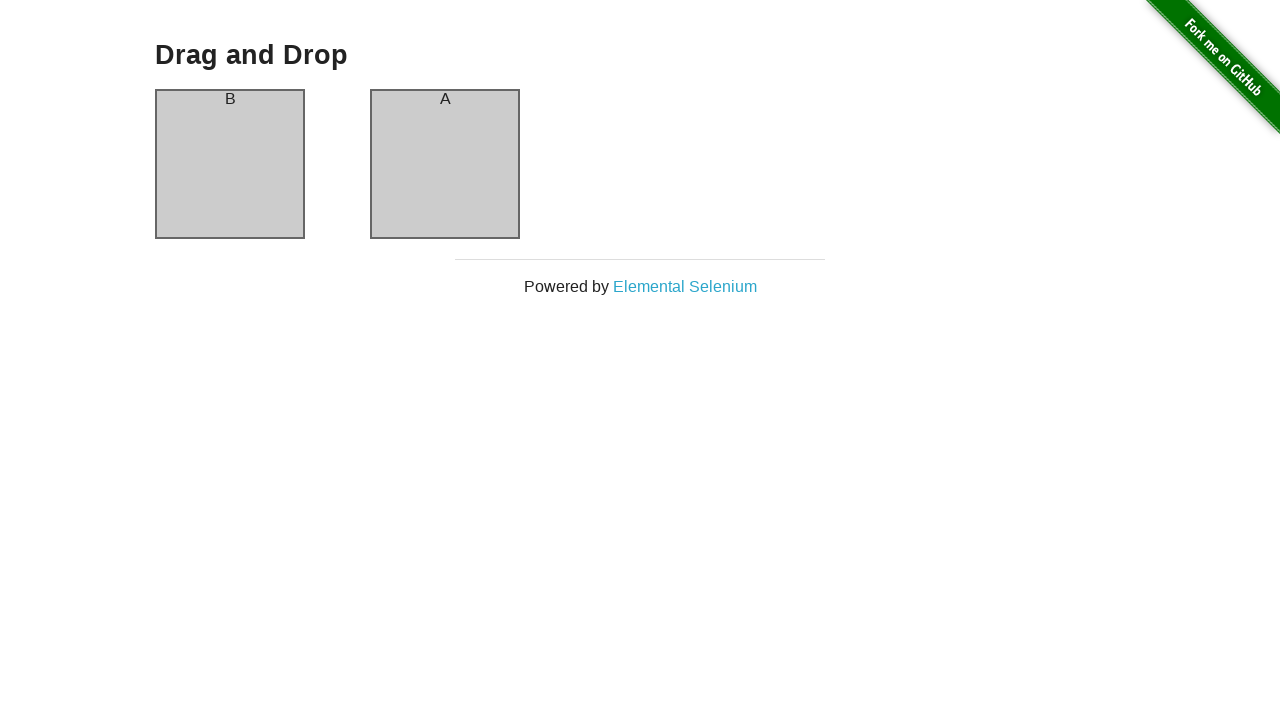

Waited for drag and drop animation to complete
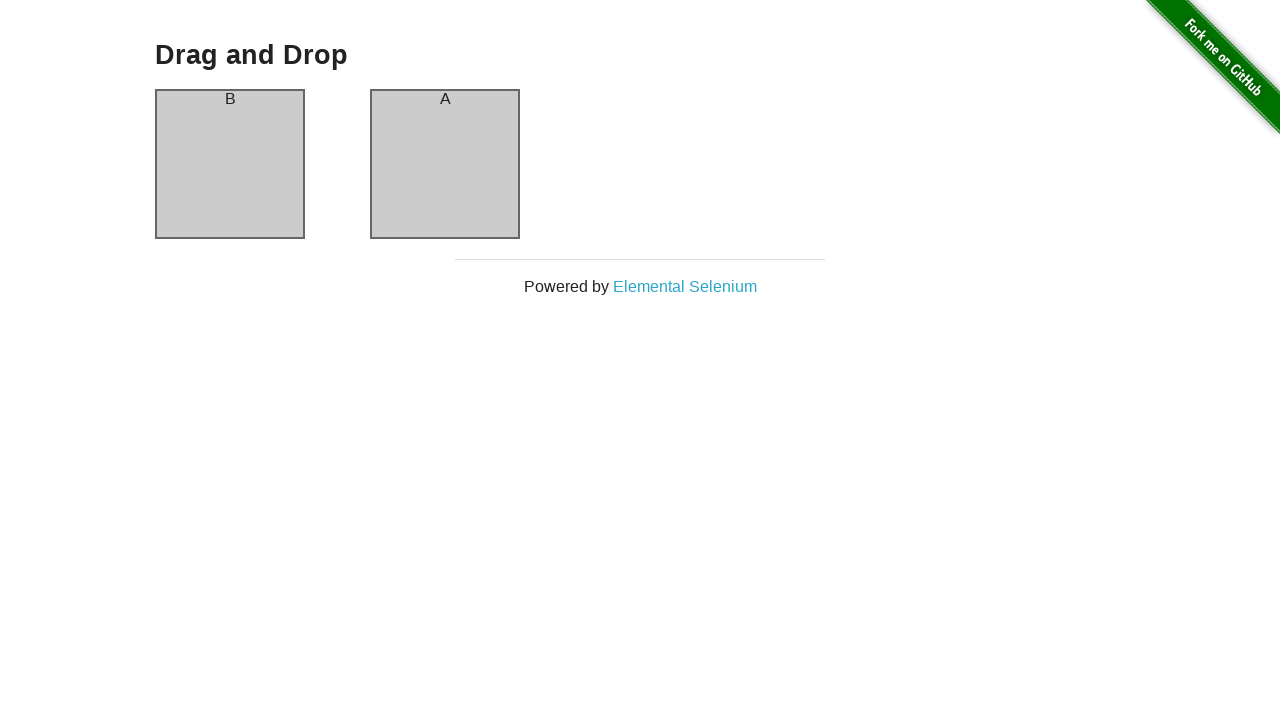

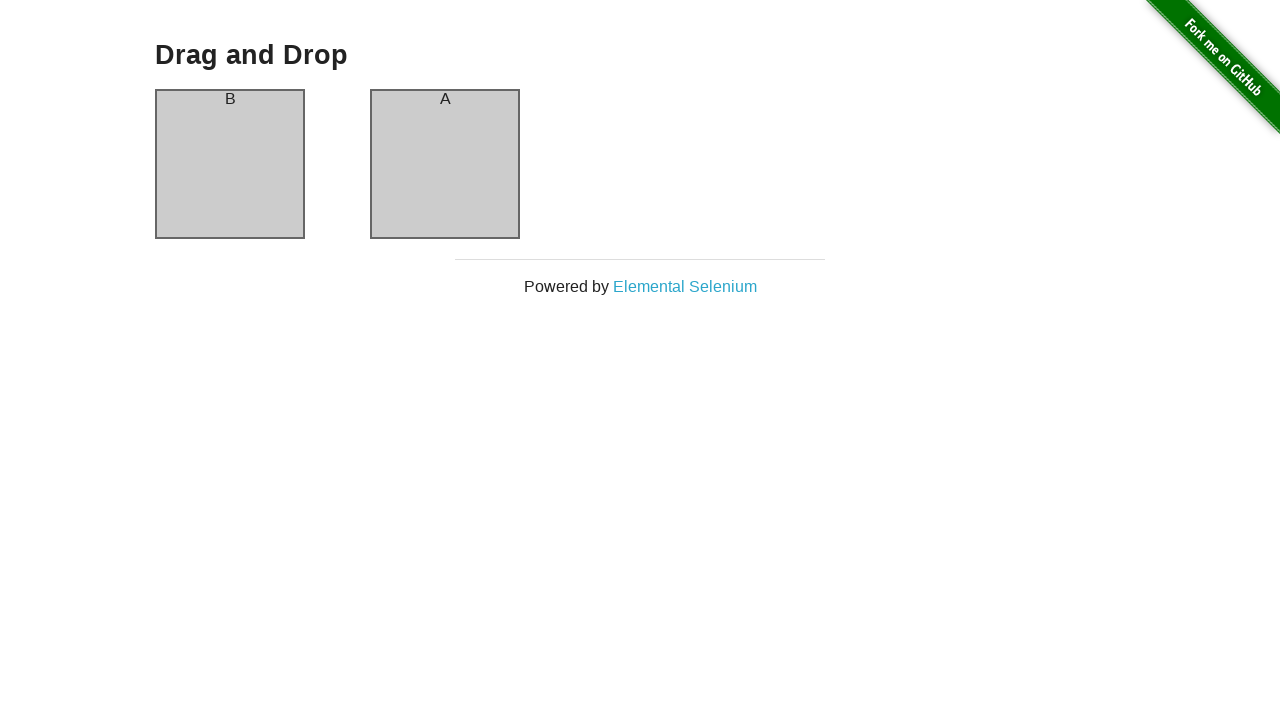